Tests form submission with an excessively long manufacturer name to verify error handling

Starting URL: https://carros-crud.vercel.app/

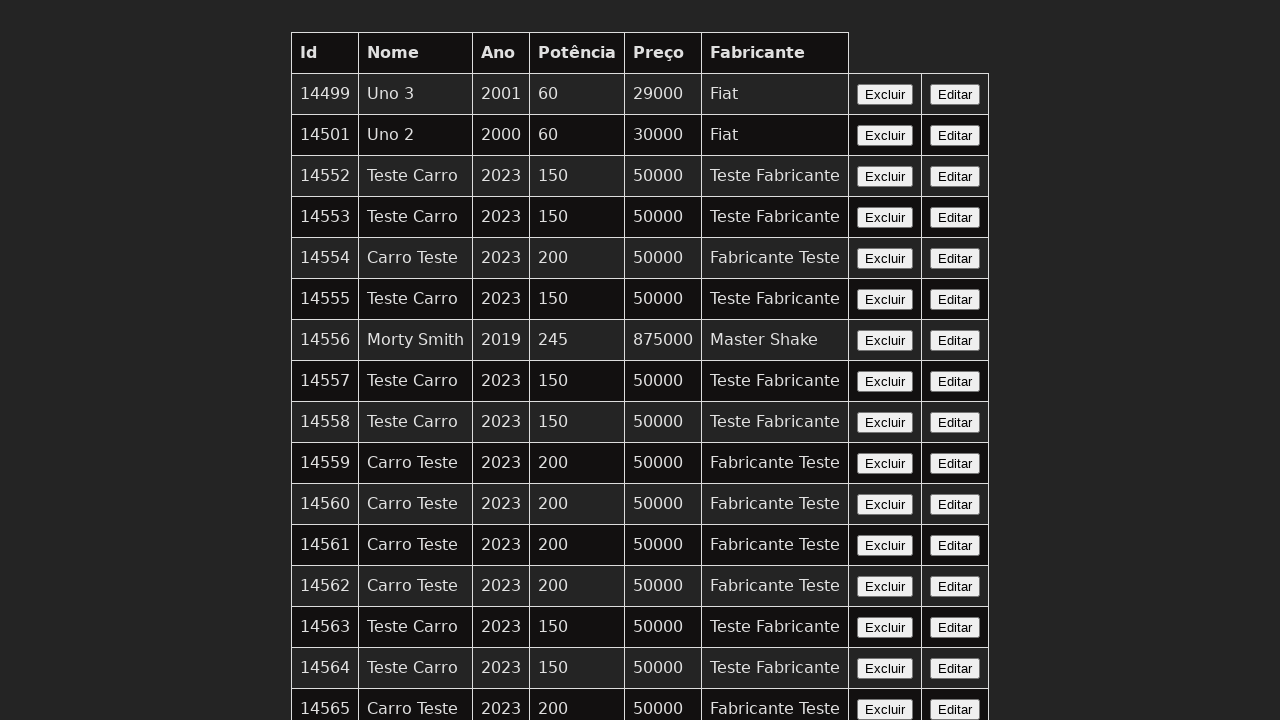

Form with car name input field loaded
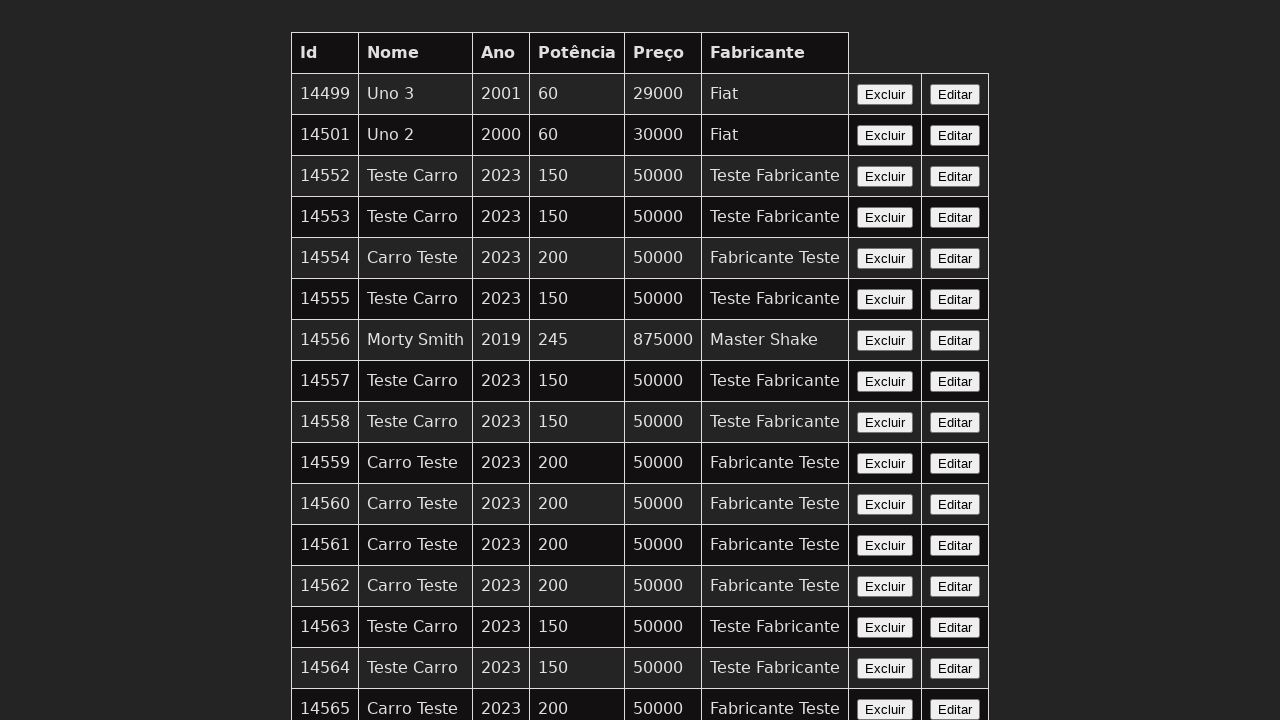

Filled car name field with 'TestCar' on input[name='nome']
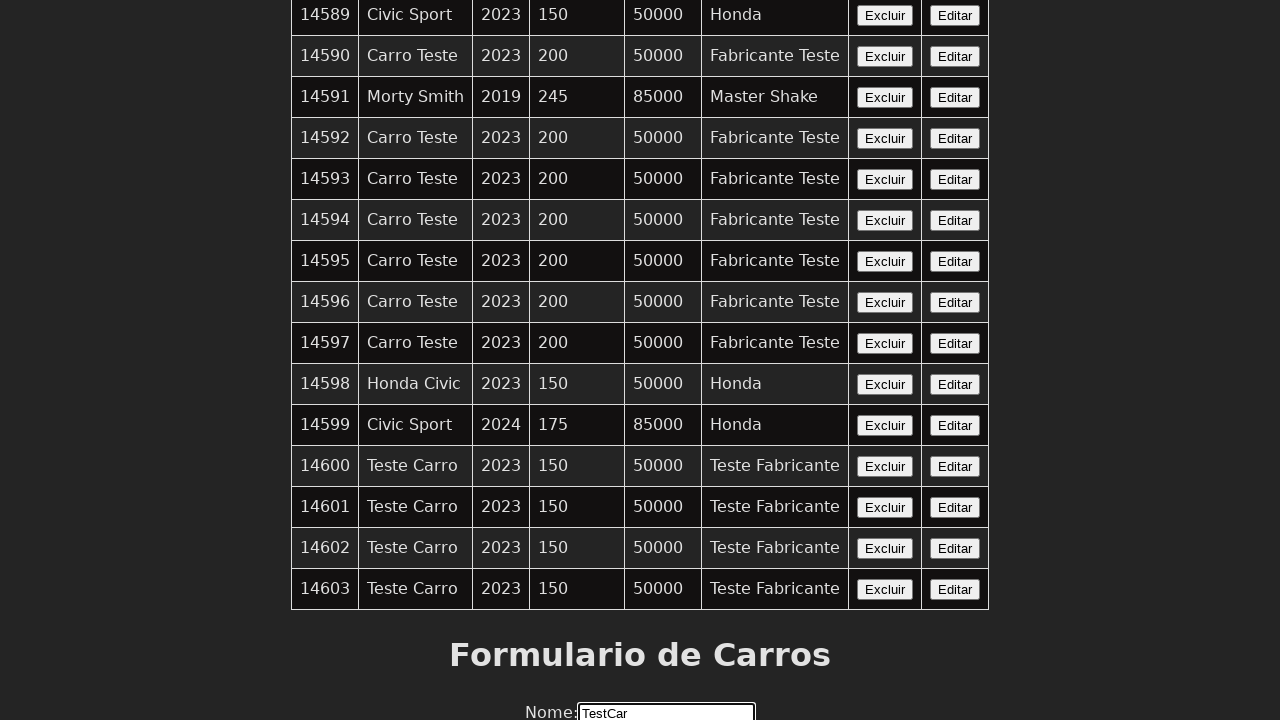

Filled year field with '2022' on input[name='ano']
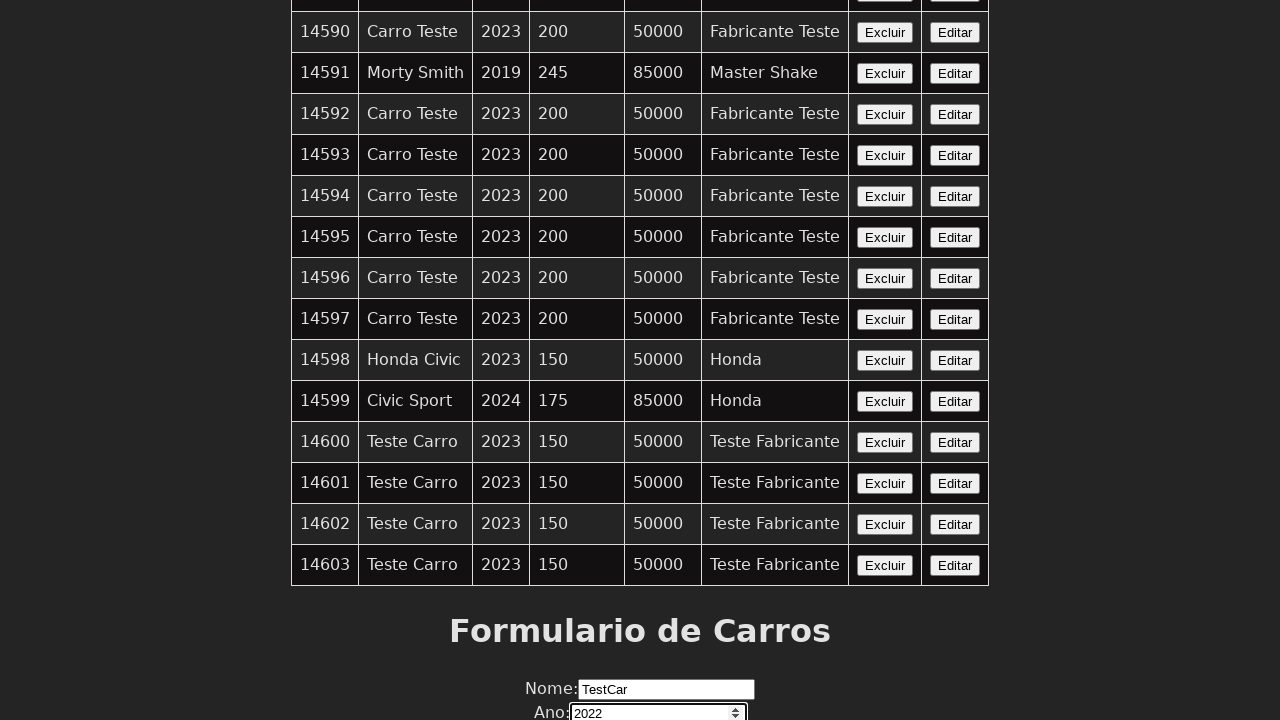

Filled power field with '280' on input[name='potencia']
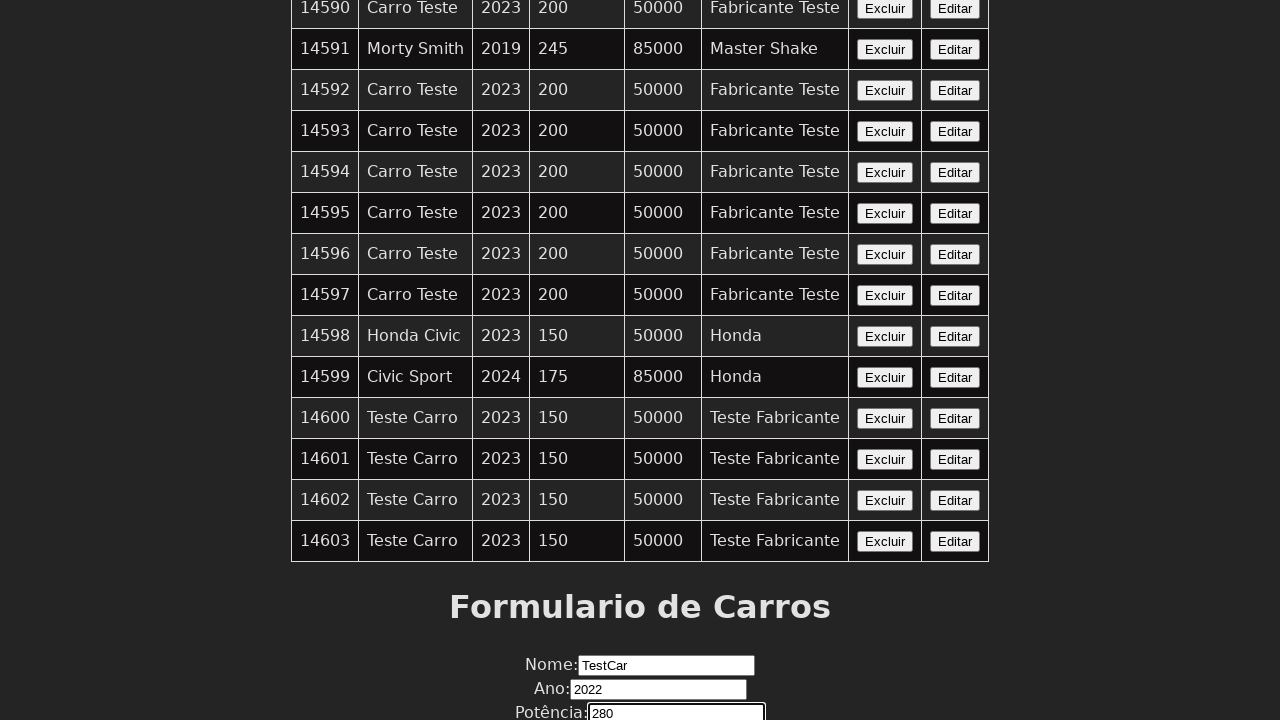

Filled price field with '95000' on input[name='preco']
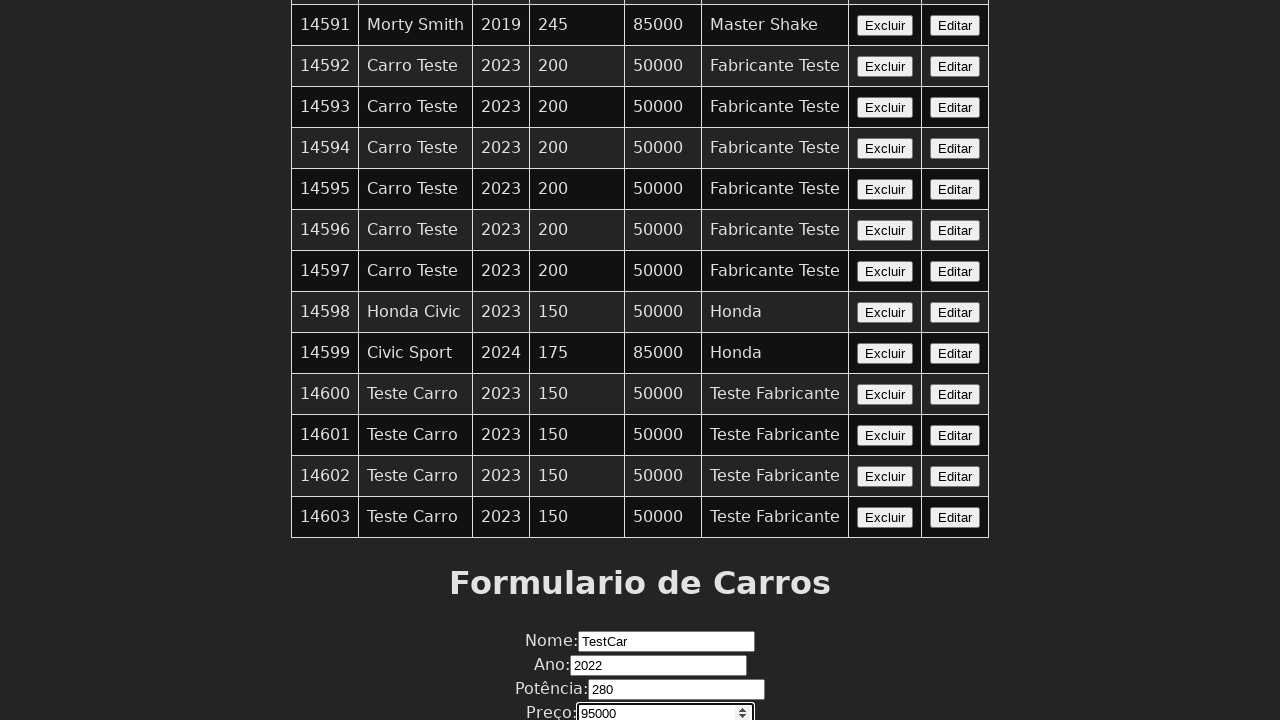

Filled manufacturer field with excessively long name (1050 characters) on input[name='fabricante']
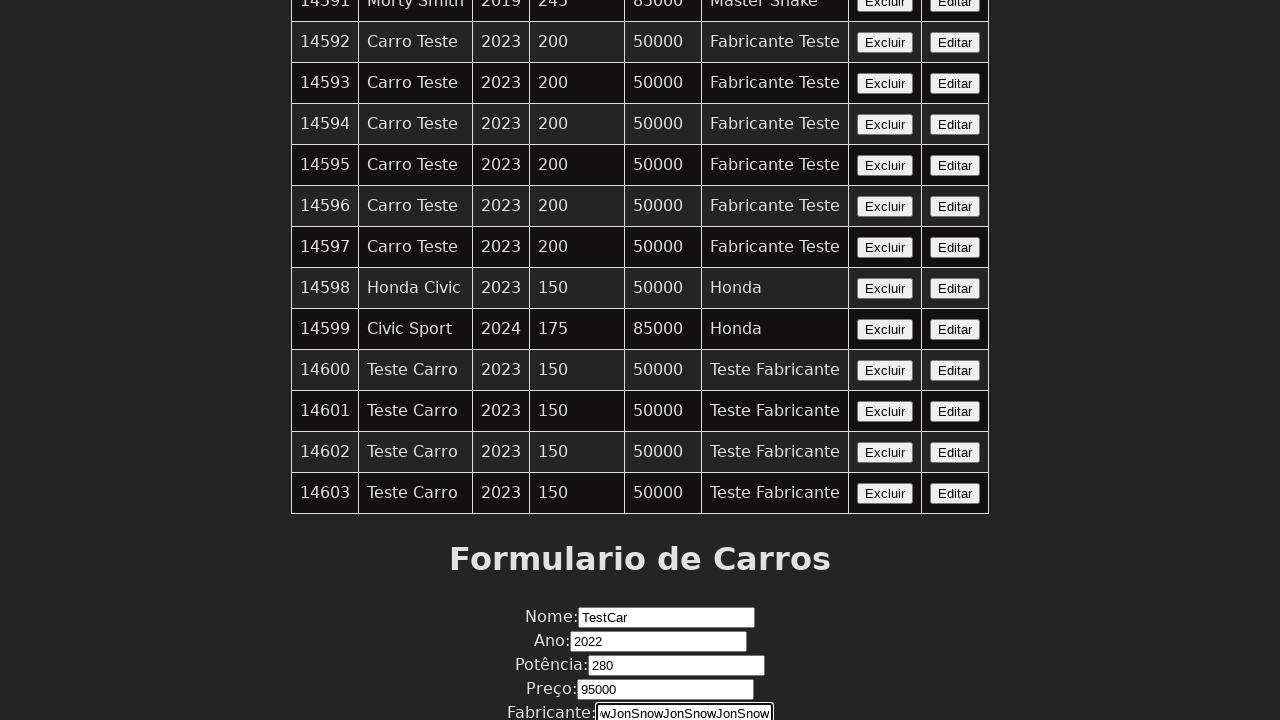

Clicked submit button to attempt form submission at (640, 676) on button:has-text('Enviar')
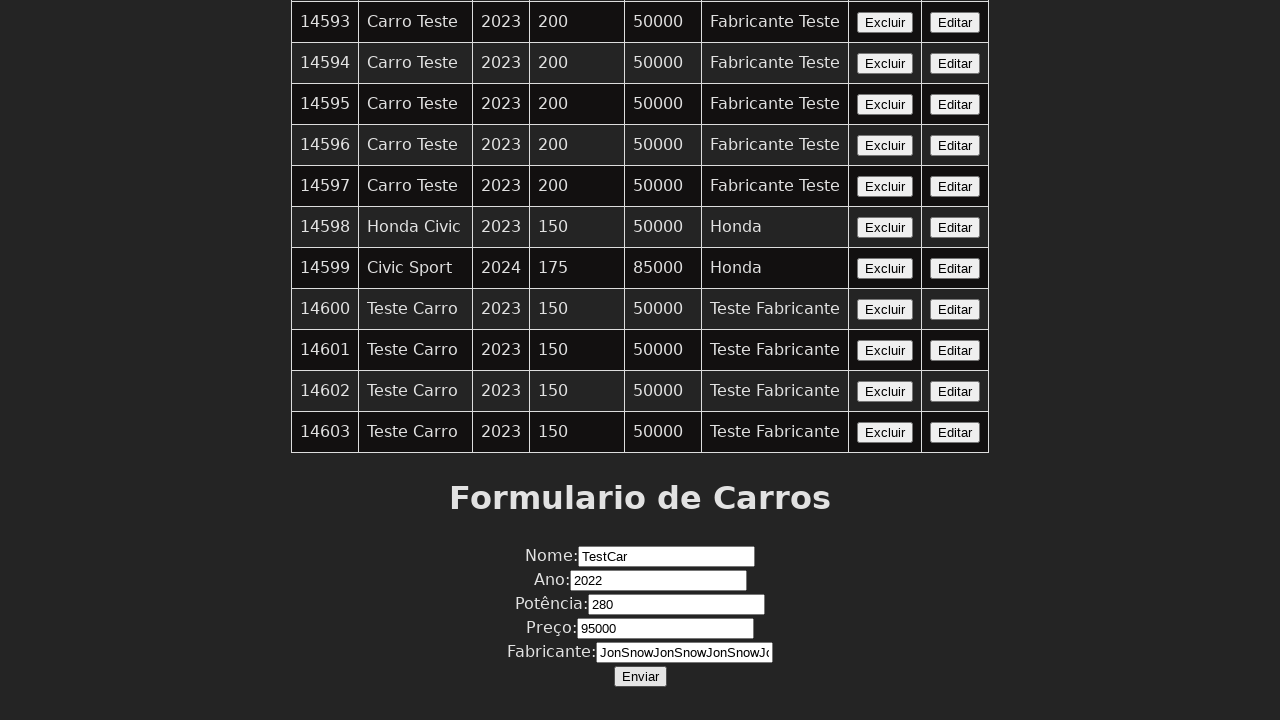

Dialog handler set up to accept error alert
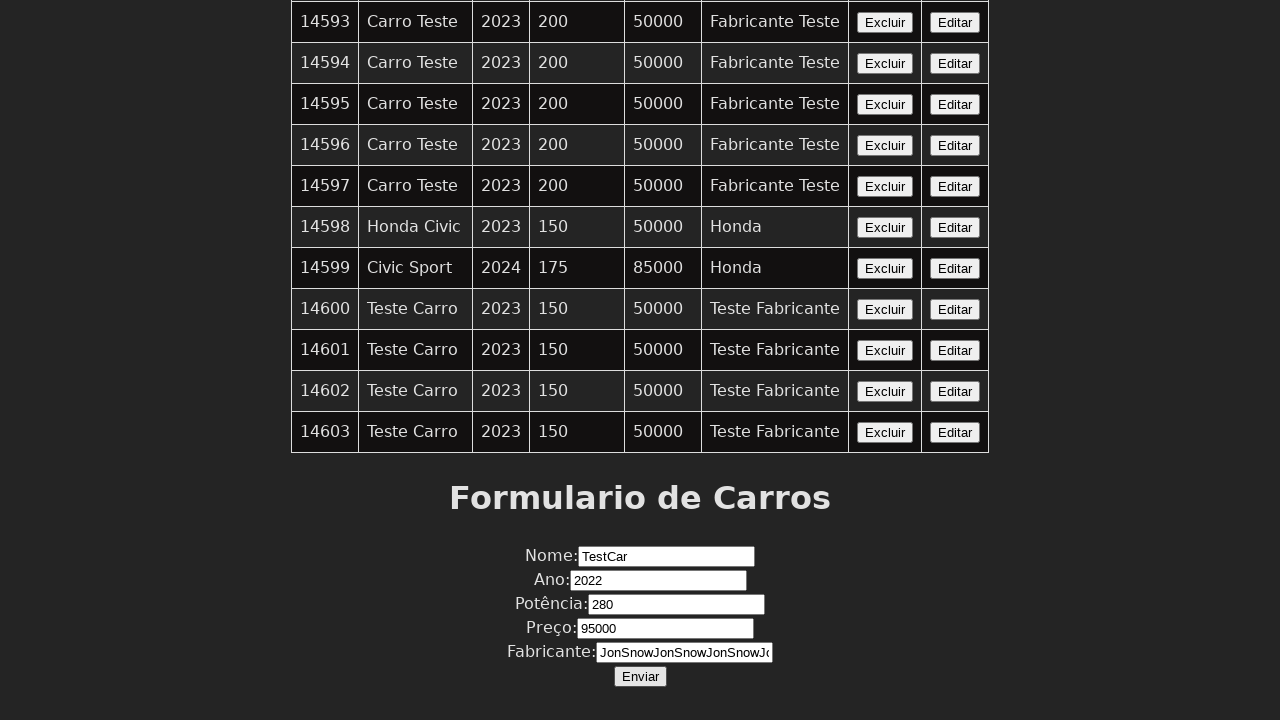

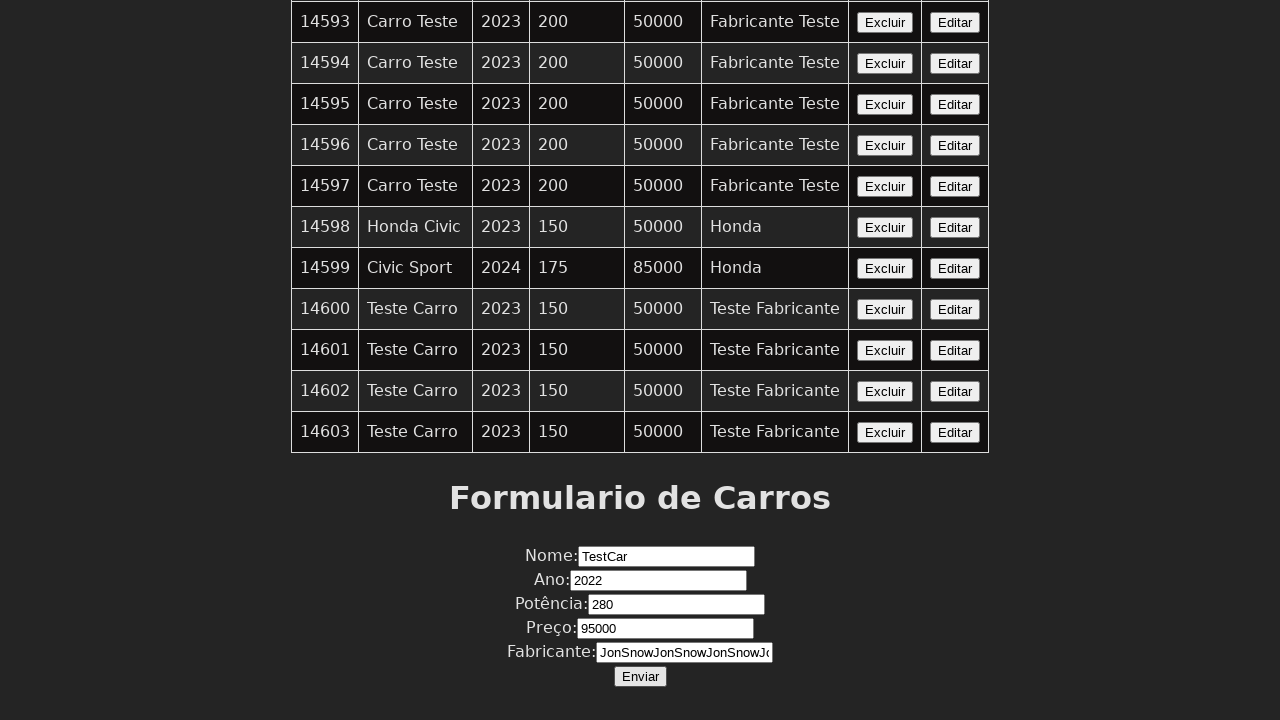